Tests handling of JavaScript confirm dialogs by clicking a button that triggers a confirm dialog, dismissing it (clicking Cancel), and verifying the result message.

Starting URL: http://the-internet.herokuapp.com/javascript_alerts

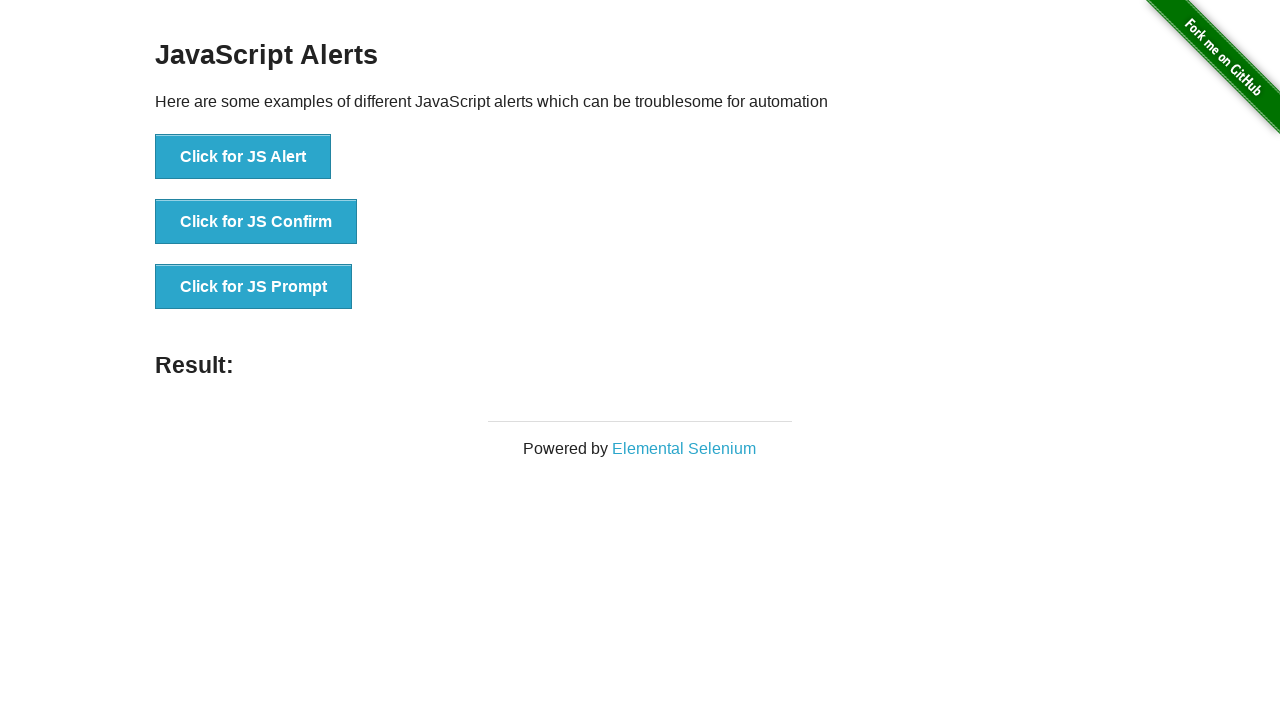

Set up dialog handler to dismiss confirm dialogs
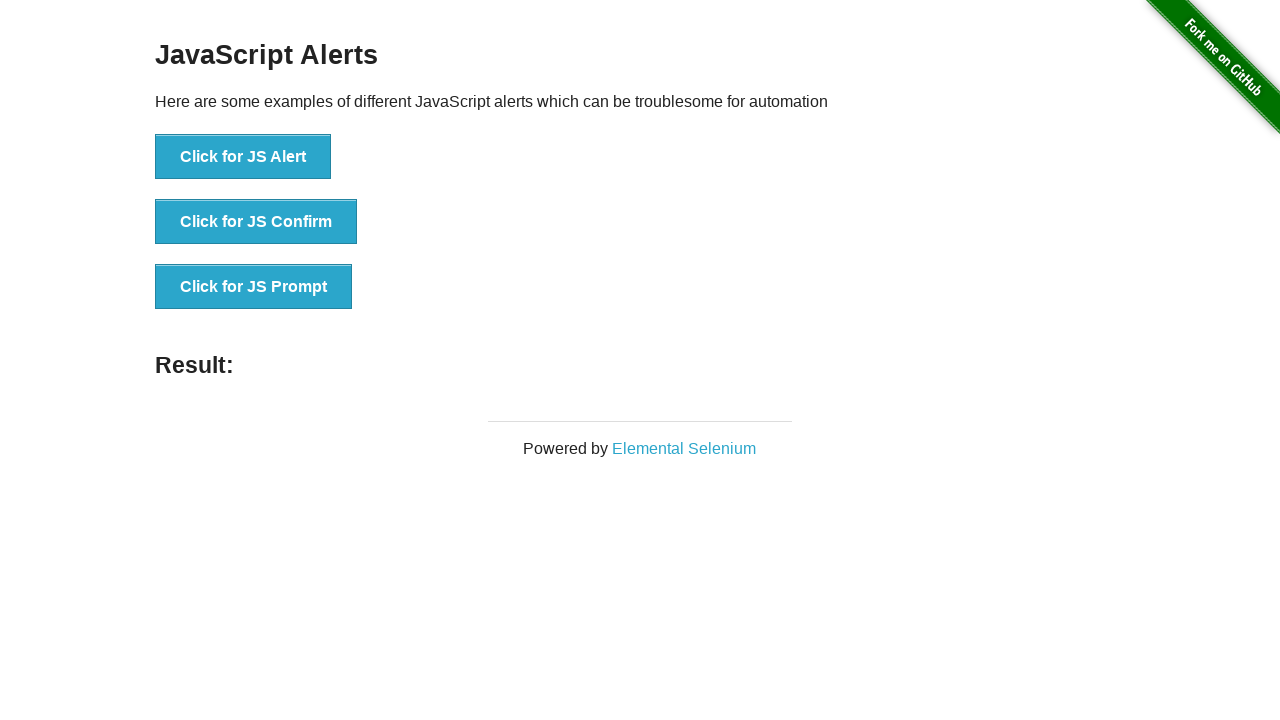

Clicked the JS Confirm button to trigger confirm dialog at (256, 222) on button:has-text('Click for JS Confirm')
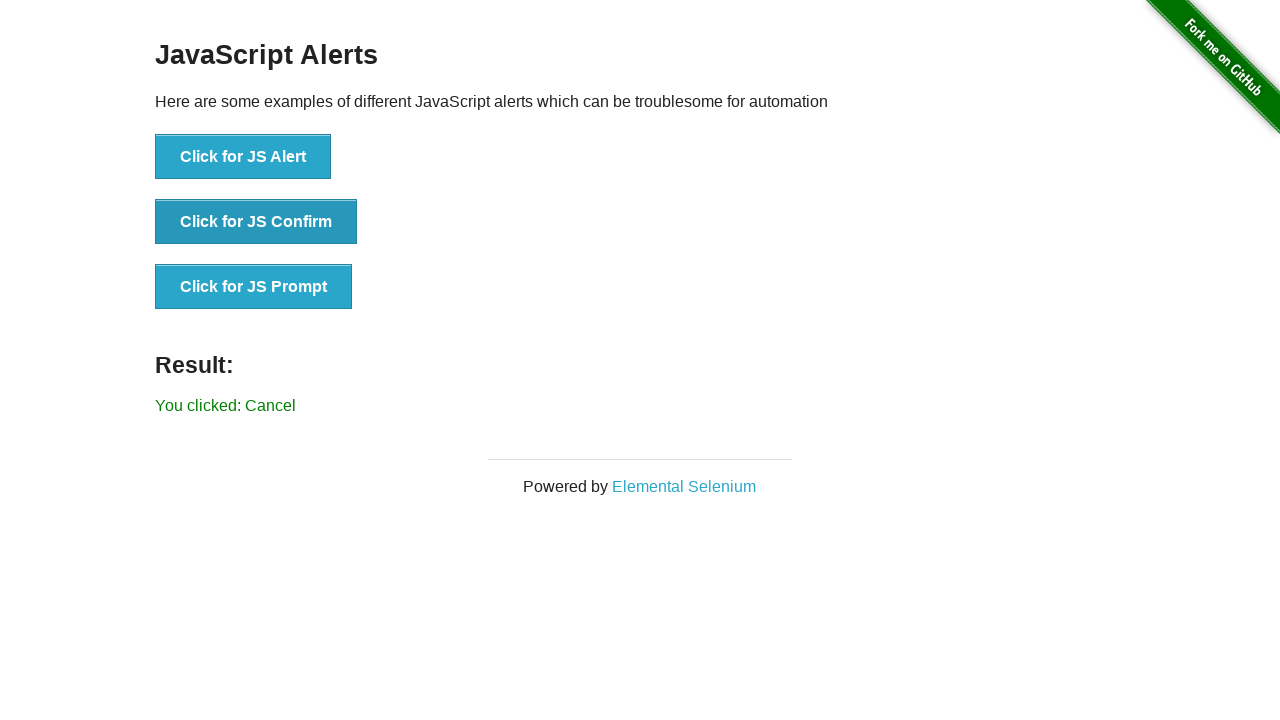

Result message element loaded after dismissing confirm dialog
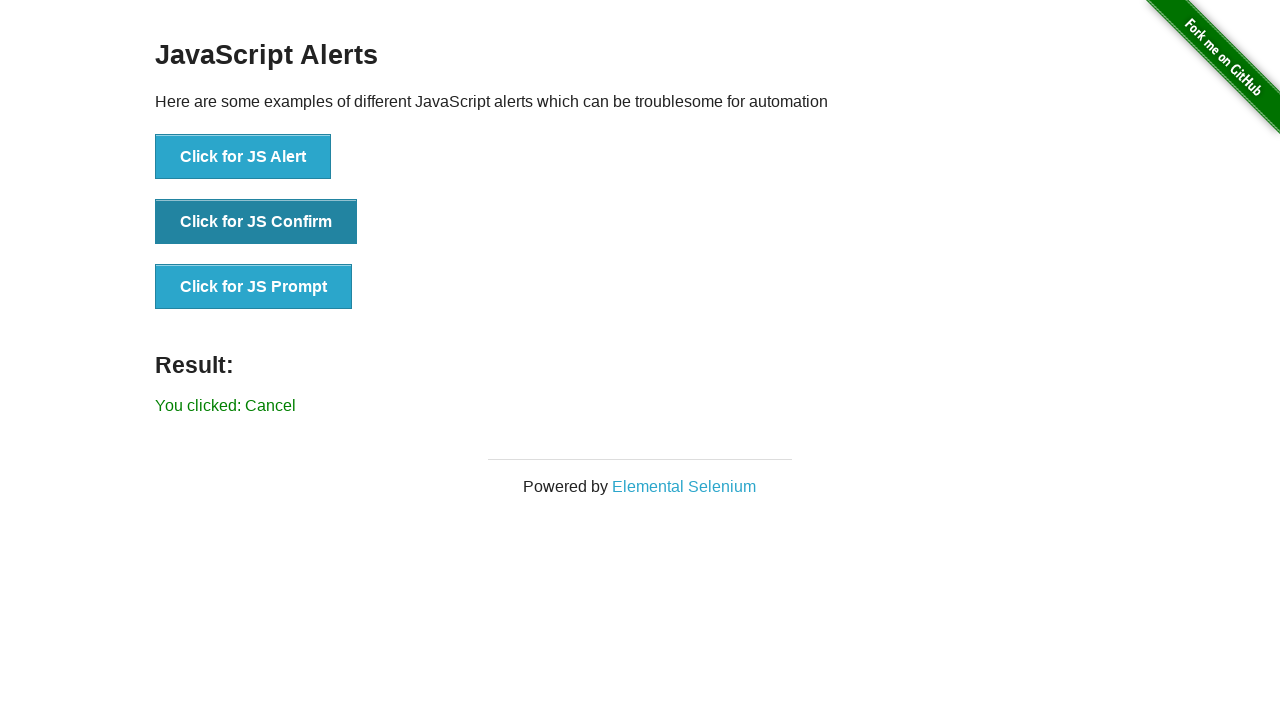

Verified that result message is 'You clicked: Cancel'
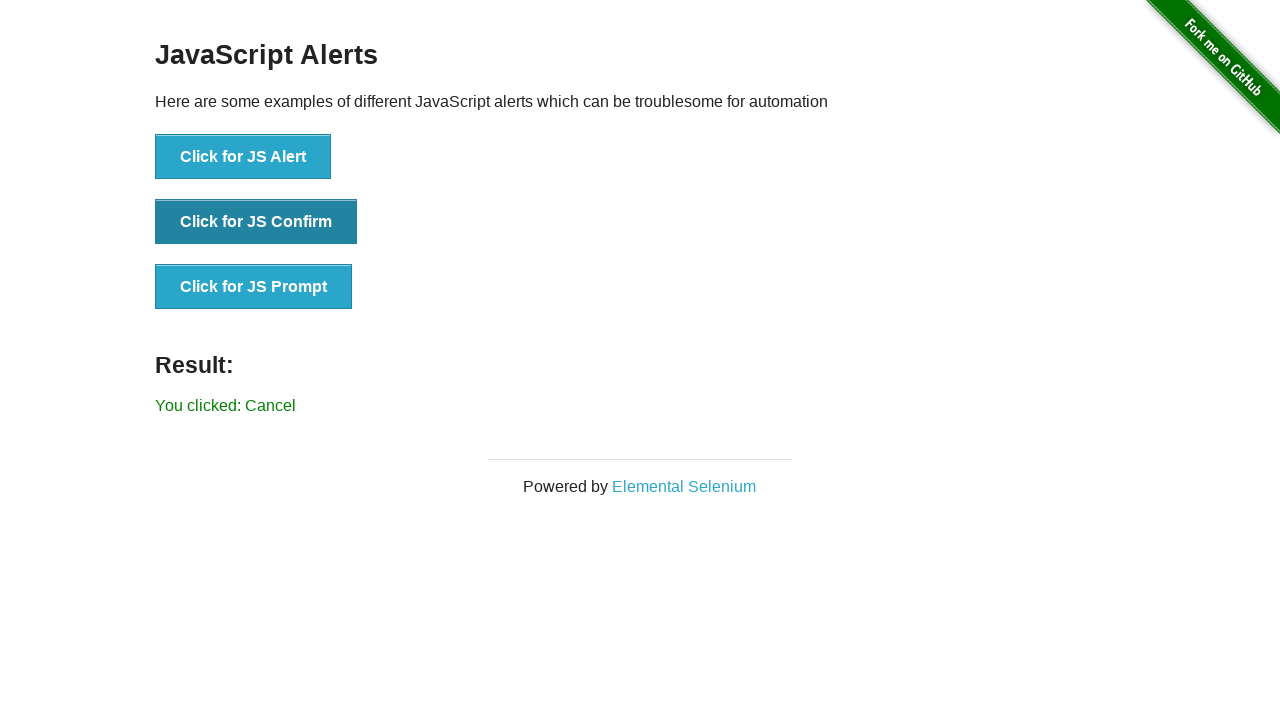

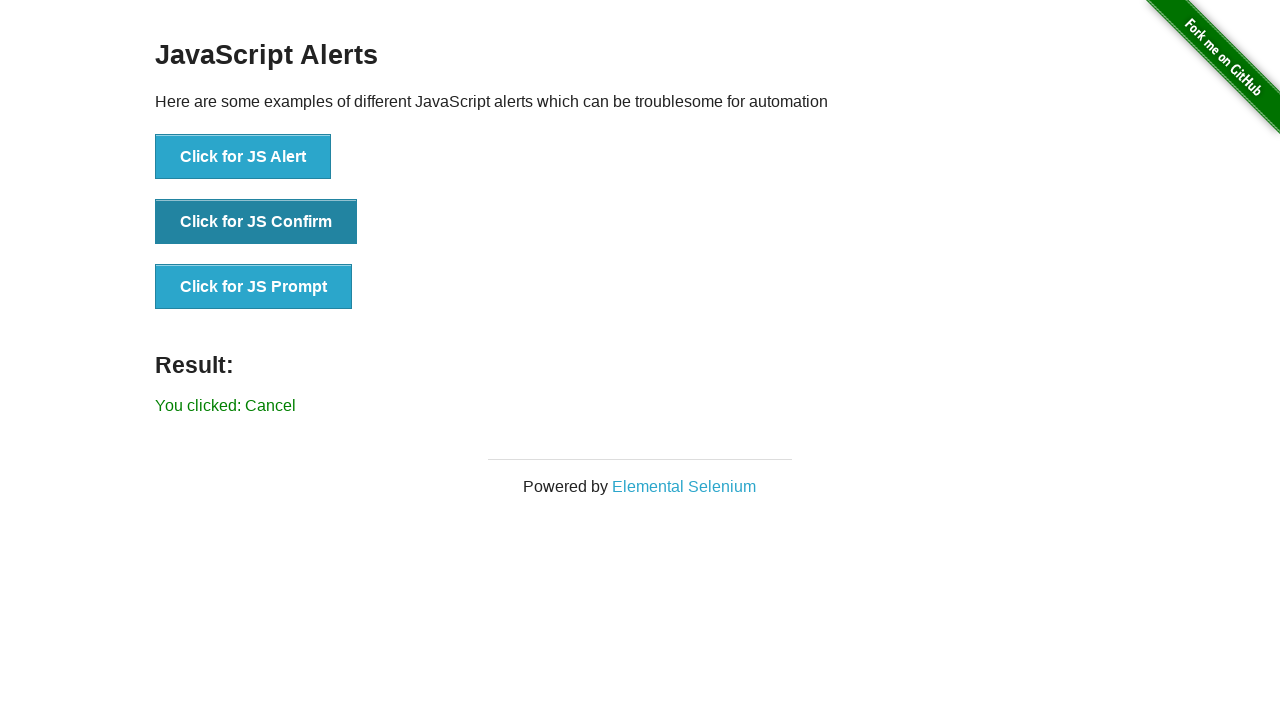